Tests dropdown menu navigation by hovering over a parent menu item and clicking on a child menu item

Starting URL: https://naveenautomationlabs.com/opencart/index.php?route=account/register

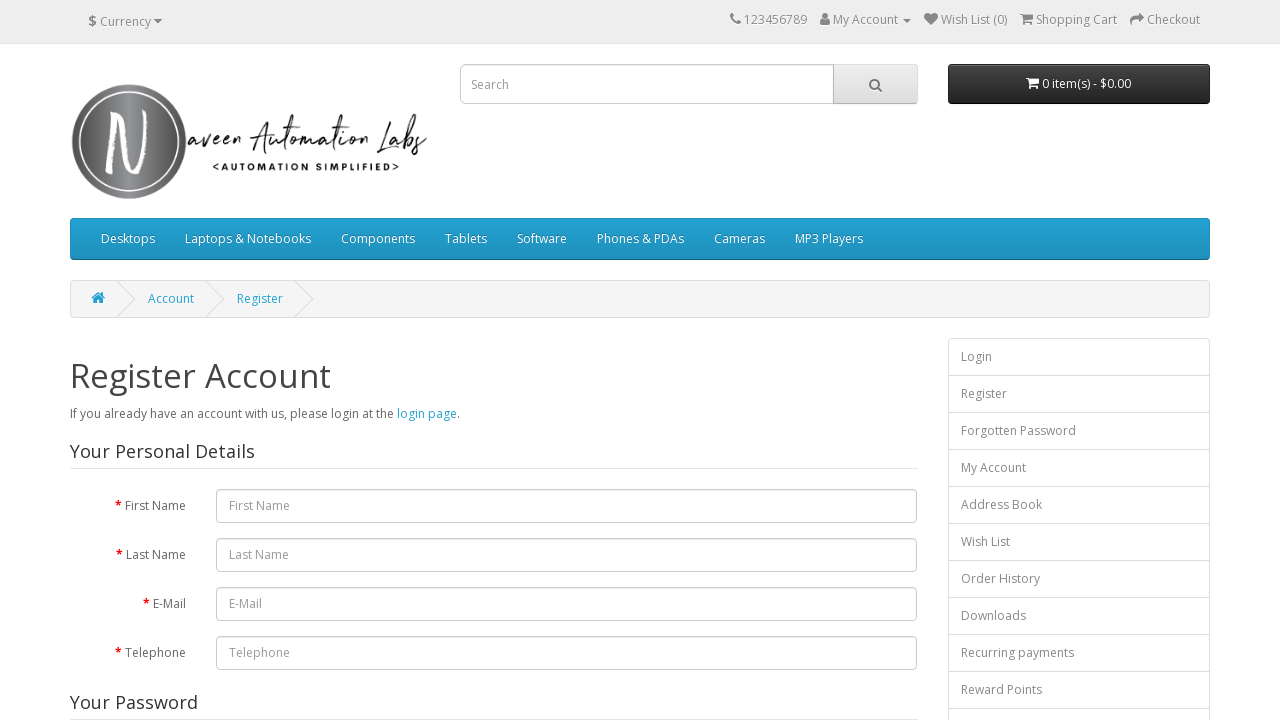

Hovered over parent menu item 'Laptops & Notebooks' at (248, 239) on a:has-text('Laptops & Notebooks')
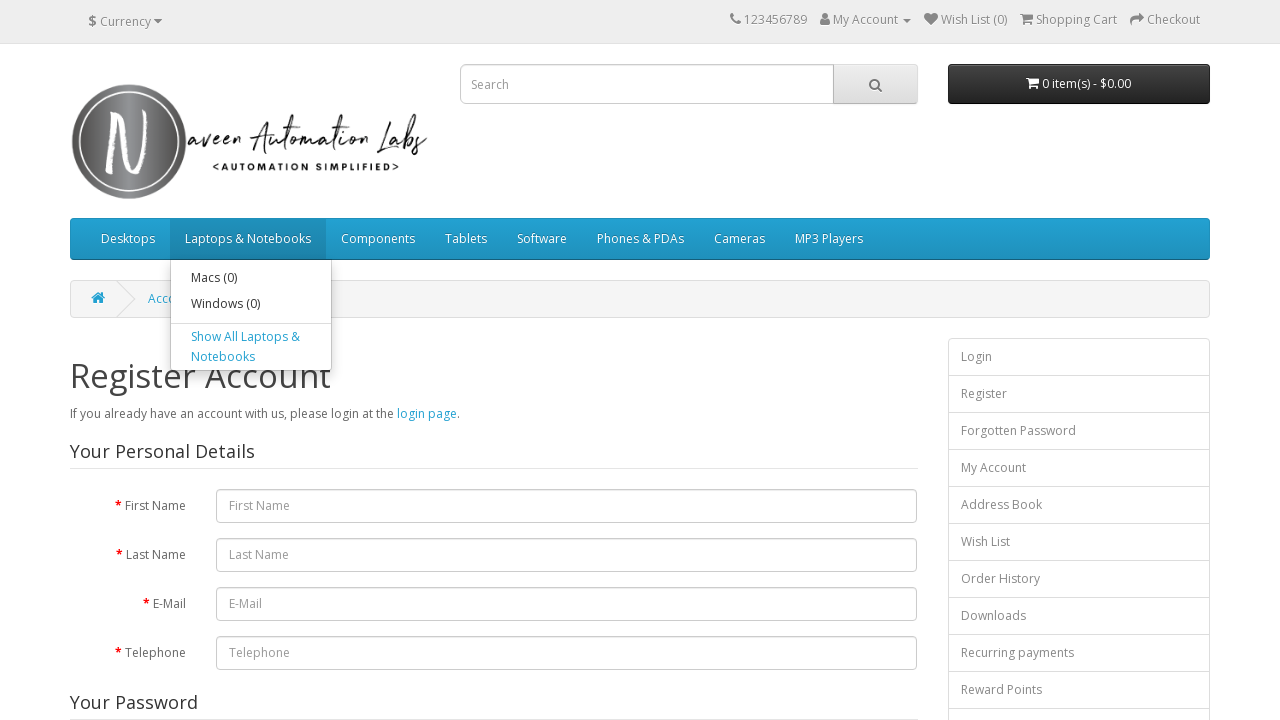

Clicked on child menu item 'Show All Laptops & Notebooks' at (251, 346) on a:has-text('Show All Laptops & Notebooks')
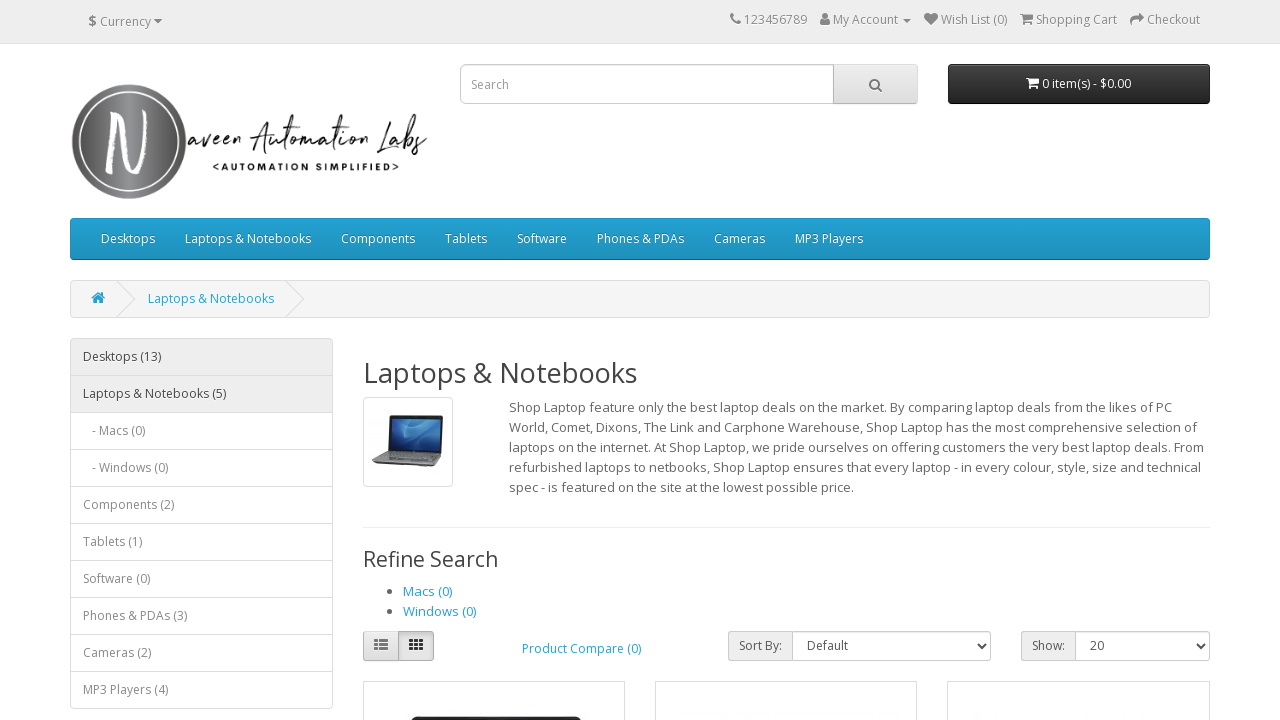

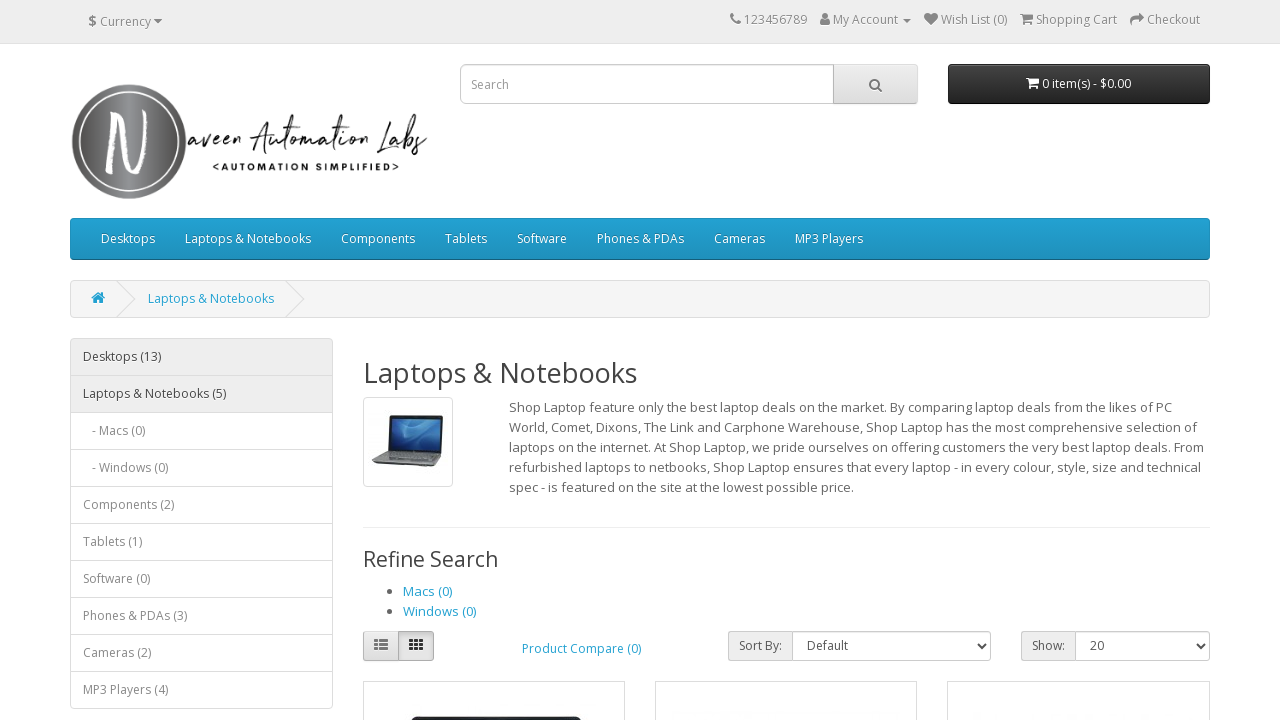